Tests a form submission by filling in first name, last name, address, email, phone number, selecting gender radio button, and checking an interest checkbox on an automation testing practice site.

Starting URL: https://dev.automationtesting.in/form

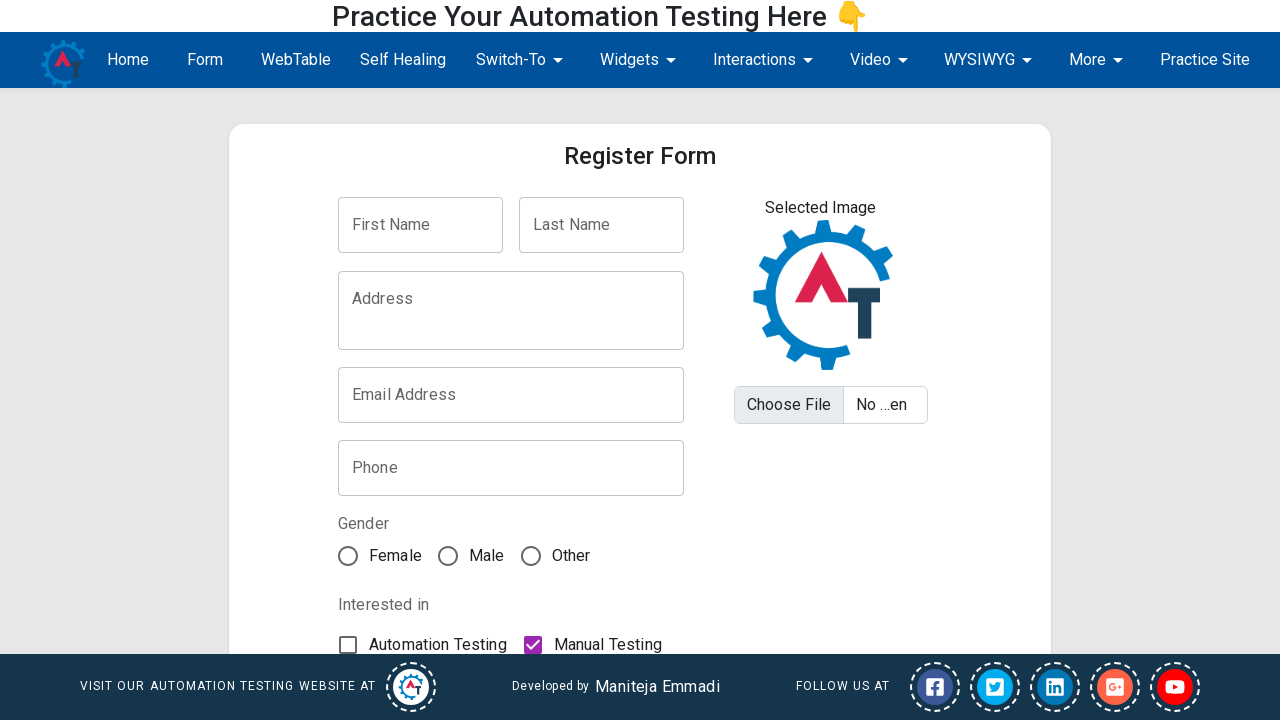

Filled first name field with 'Michael' on //input[@name='firstName']
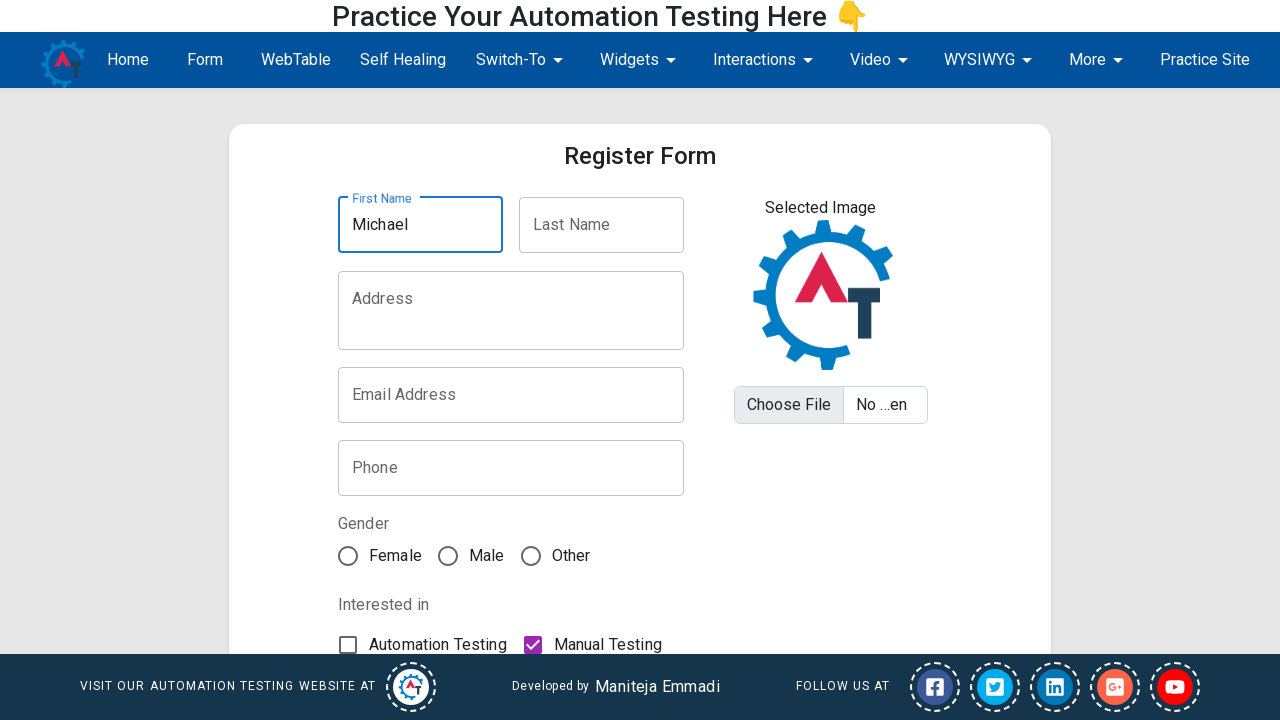

Filled last name field with 'Thompson' on //input[@name='lastName']
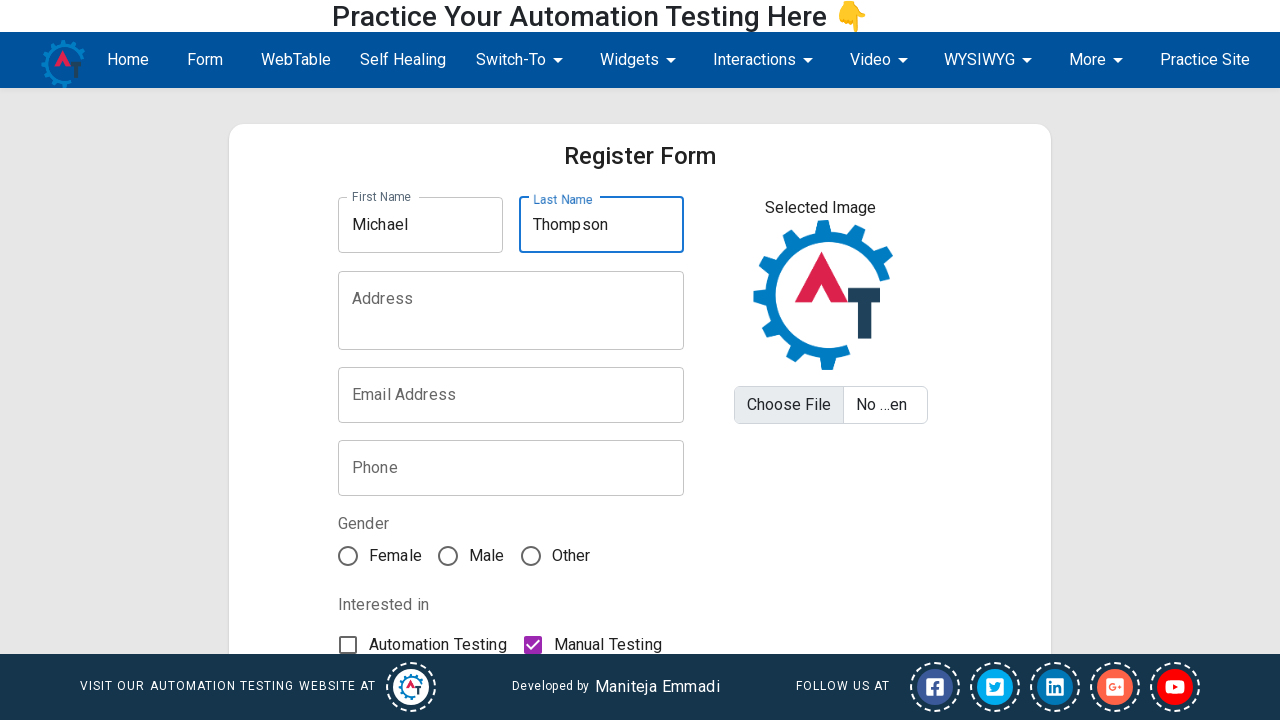

Filled address field with '123 Oak Street, Suite 456, Springfield IL 62701' on //textarea[@name='address']
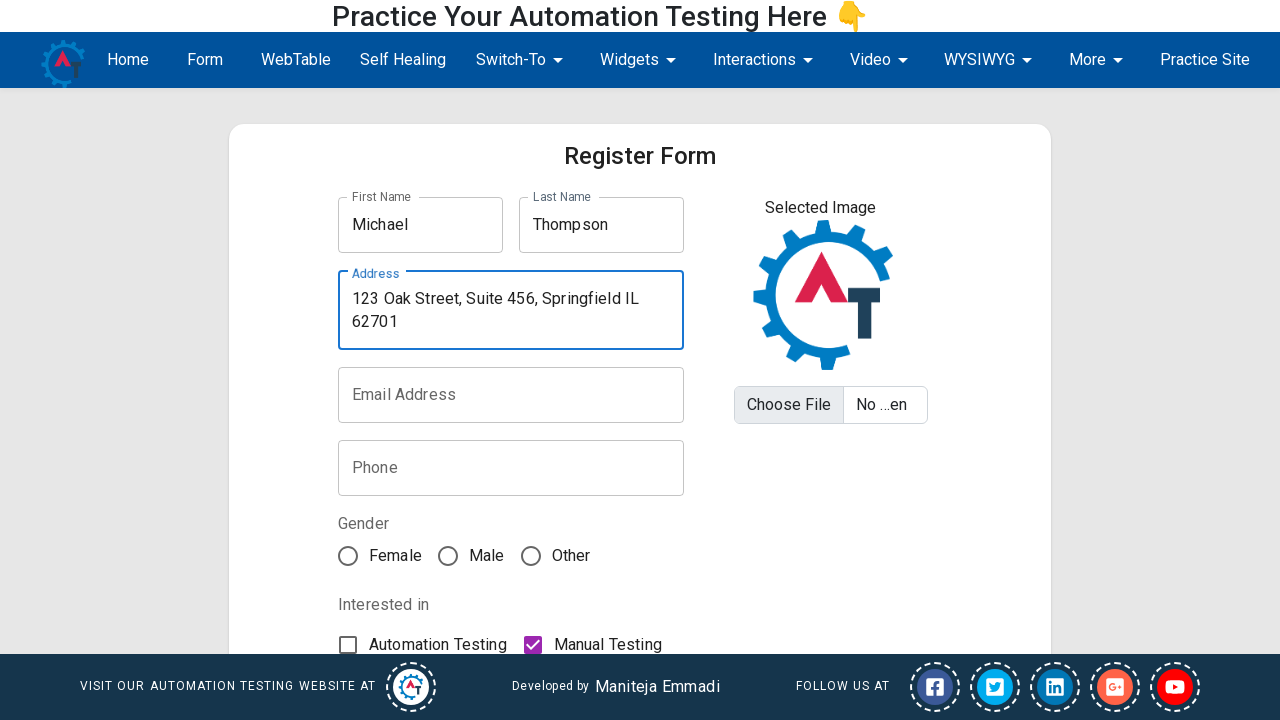

Filled email field with 'michael.thompson@testmail.com' on //input[@name='email']
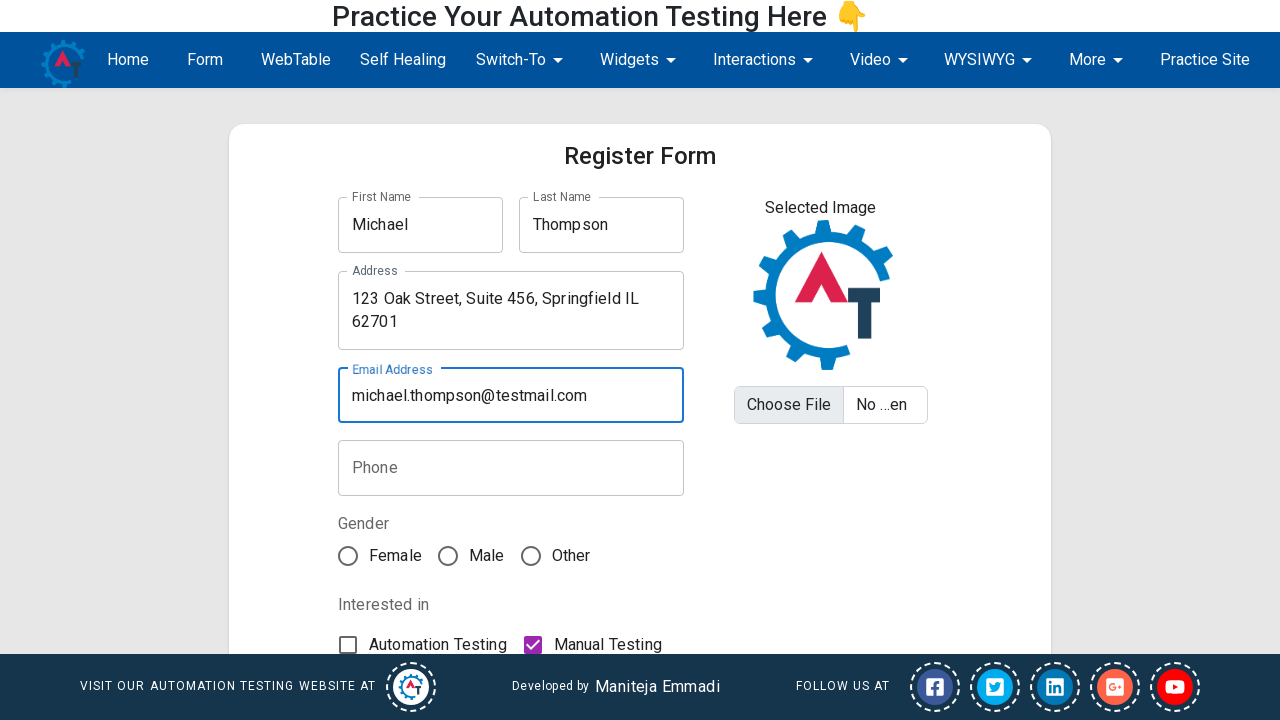

Filled phone number field with '5551234567' on //input[@name='phone']
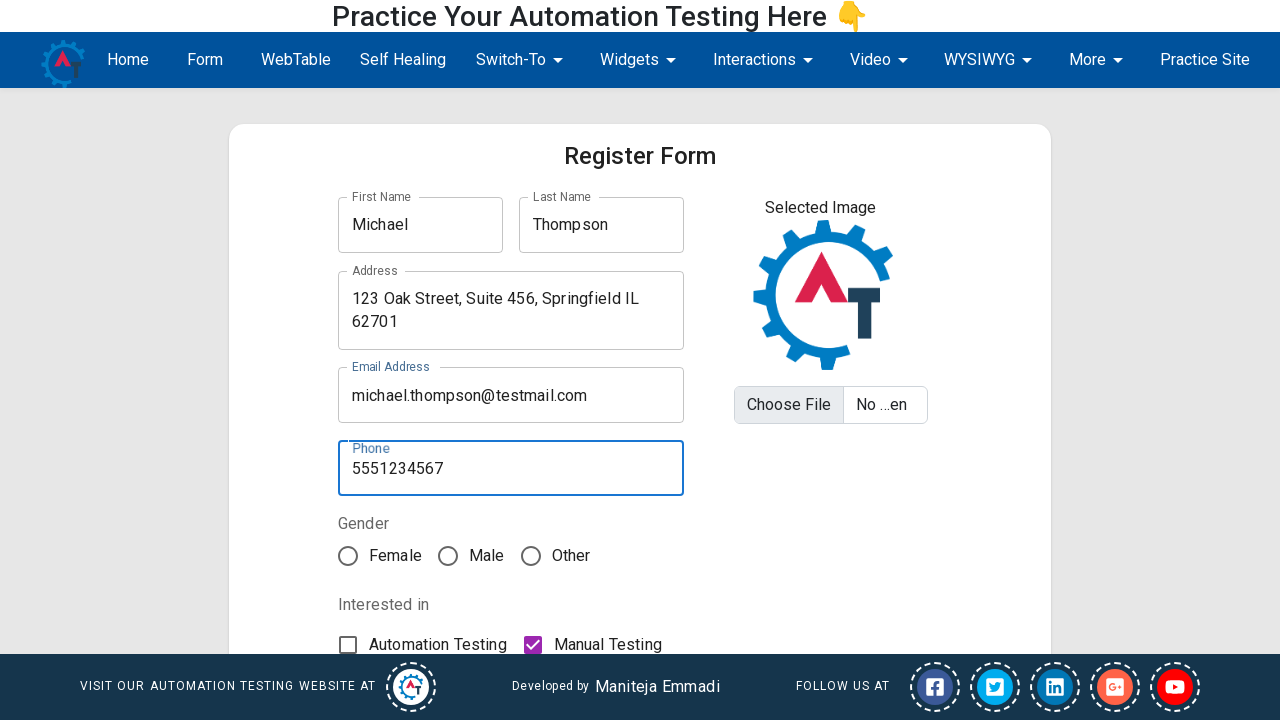

Selected 'Male' gender radio button at (448, 556) on xpath=//input[@value='Male']
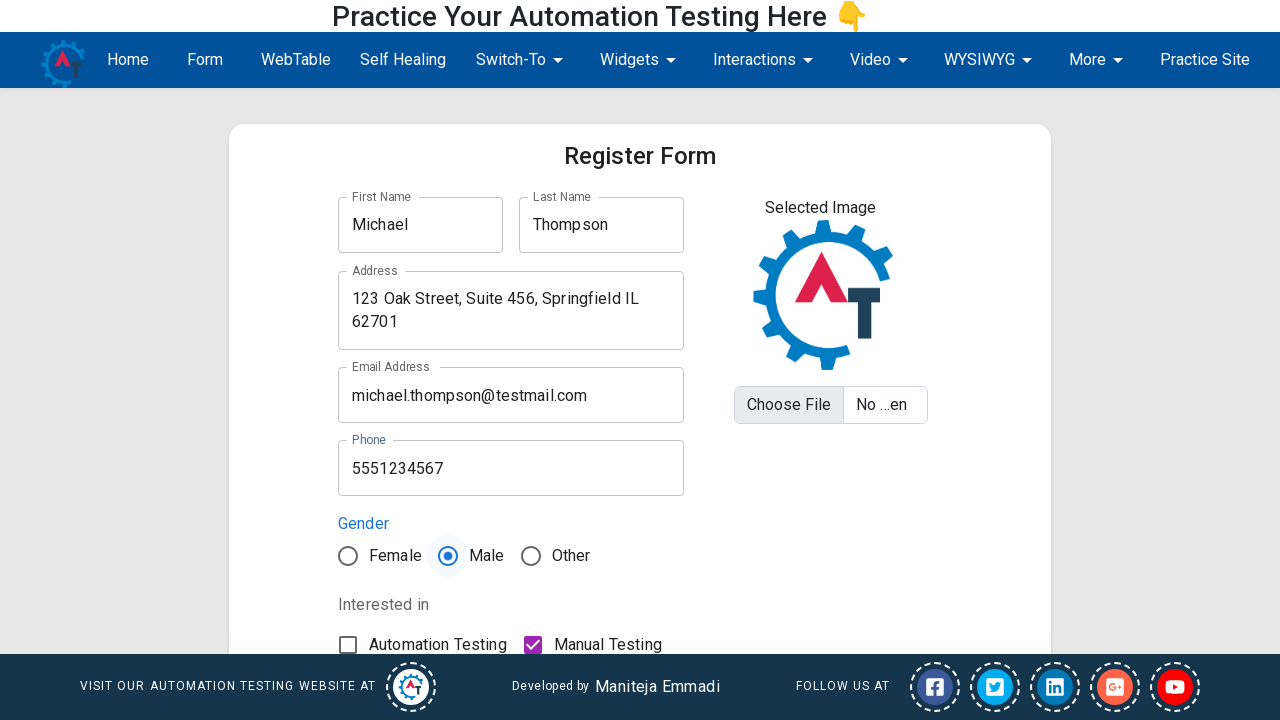

Checked automation testing interest checkbox at (348, 645) on xpath=//input[@value='automation_testing']
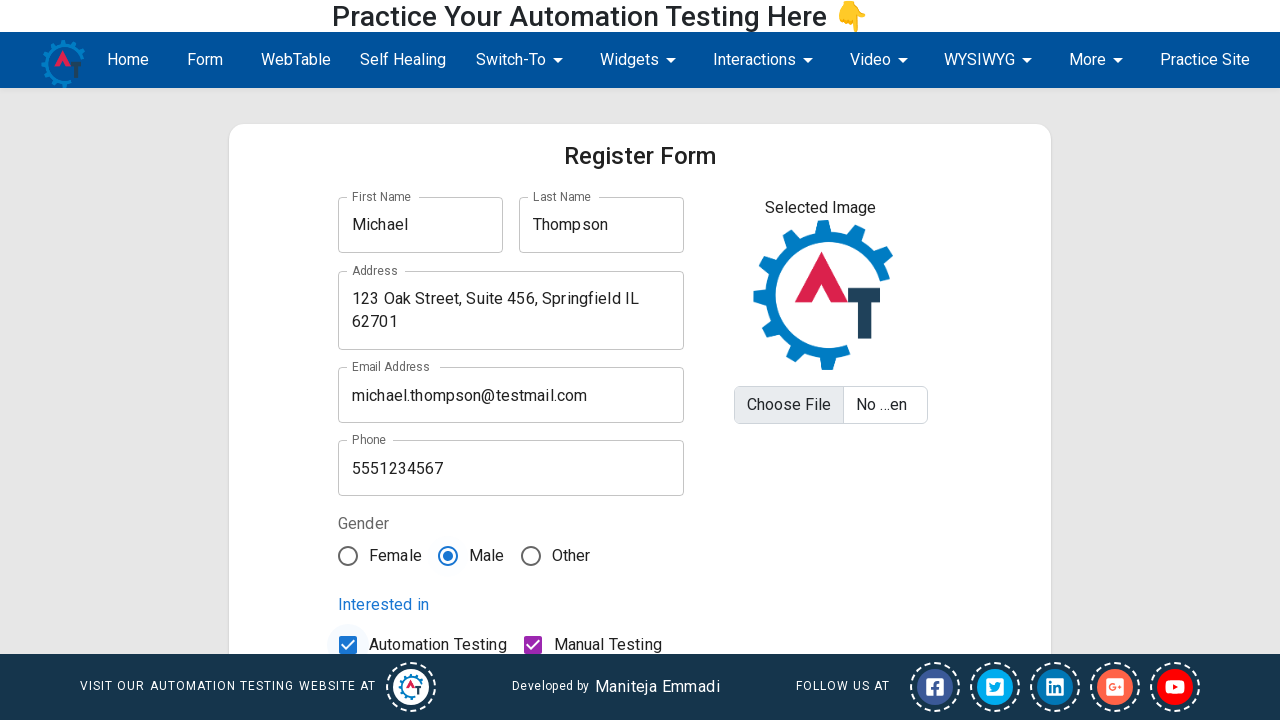

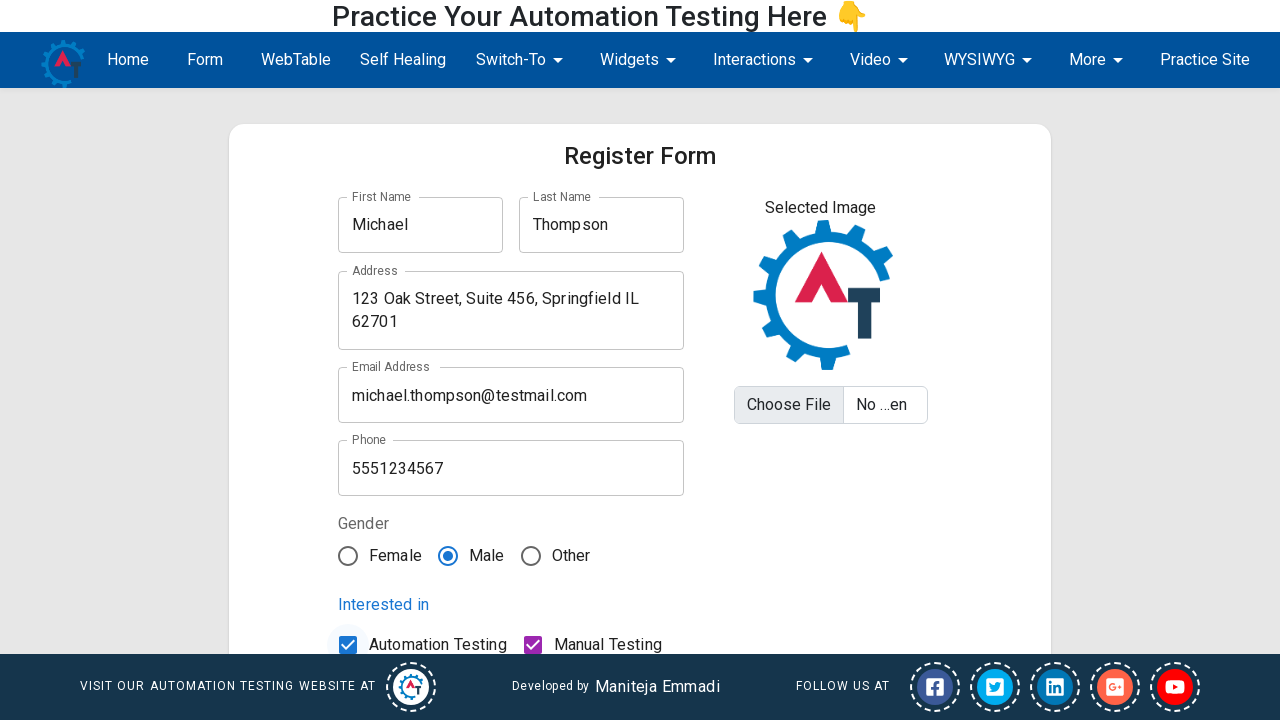